Tests drag and drop by offset by dragging an element to specific coordinates

Starting URL: https://demoqa.com/dragabble

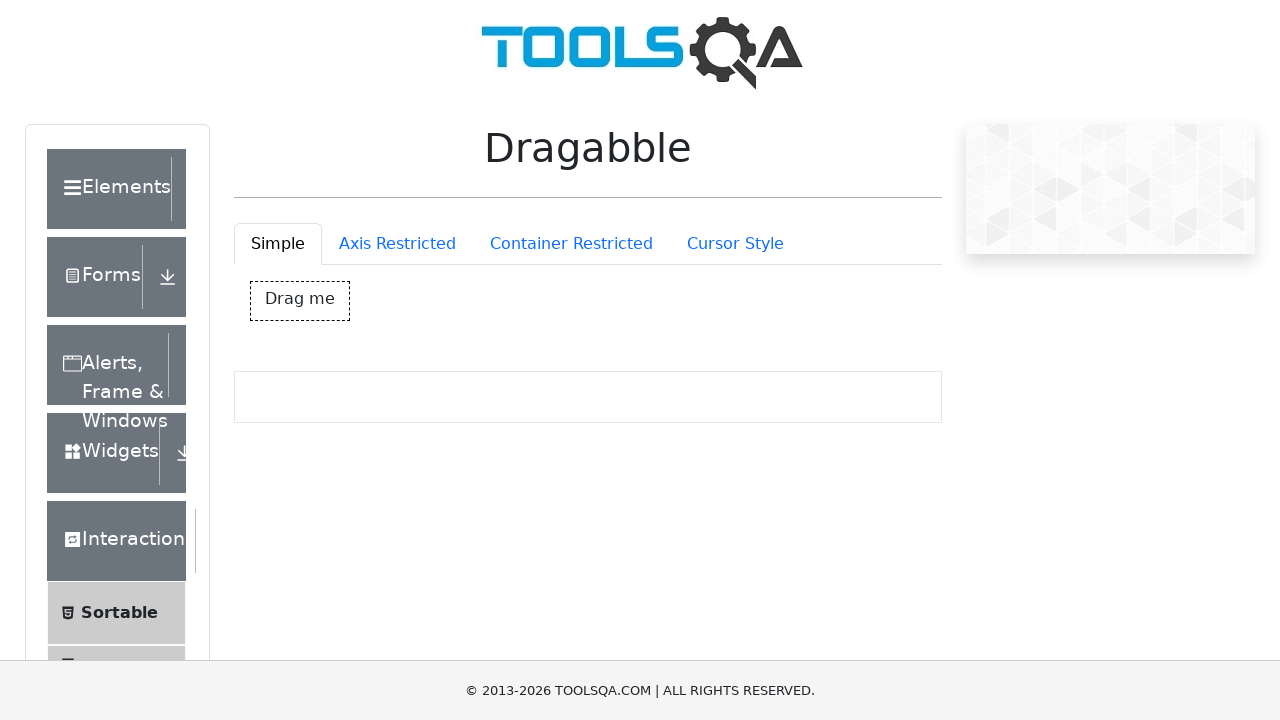

Located the drag box element
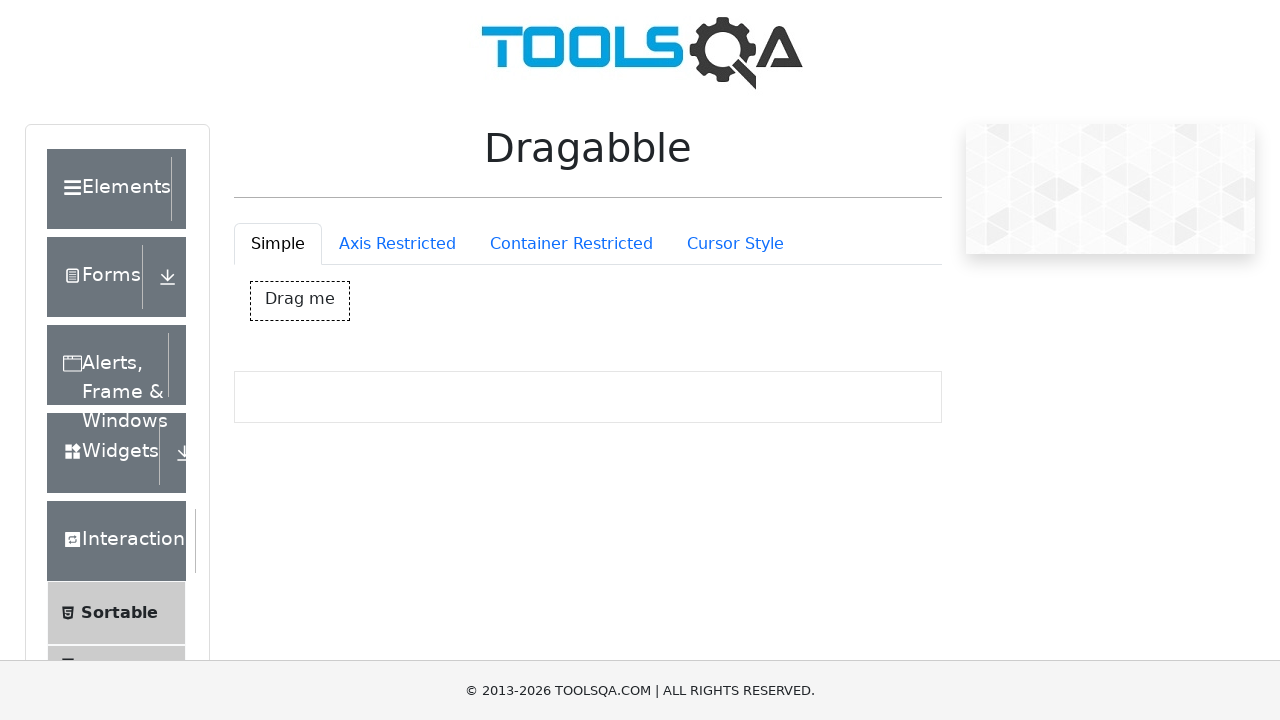

Retrieved bounding box coordinates of drag box
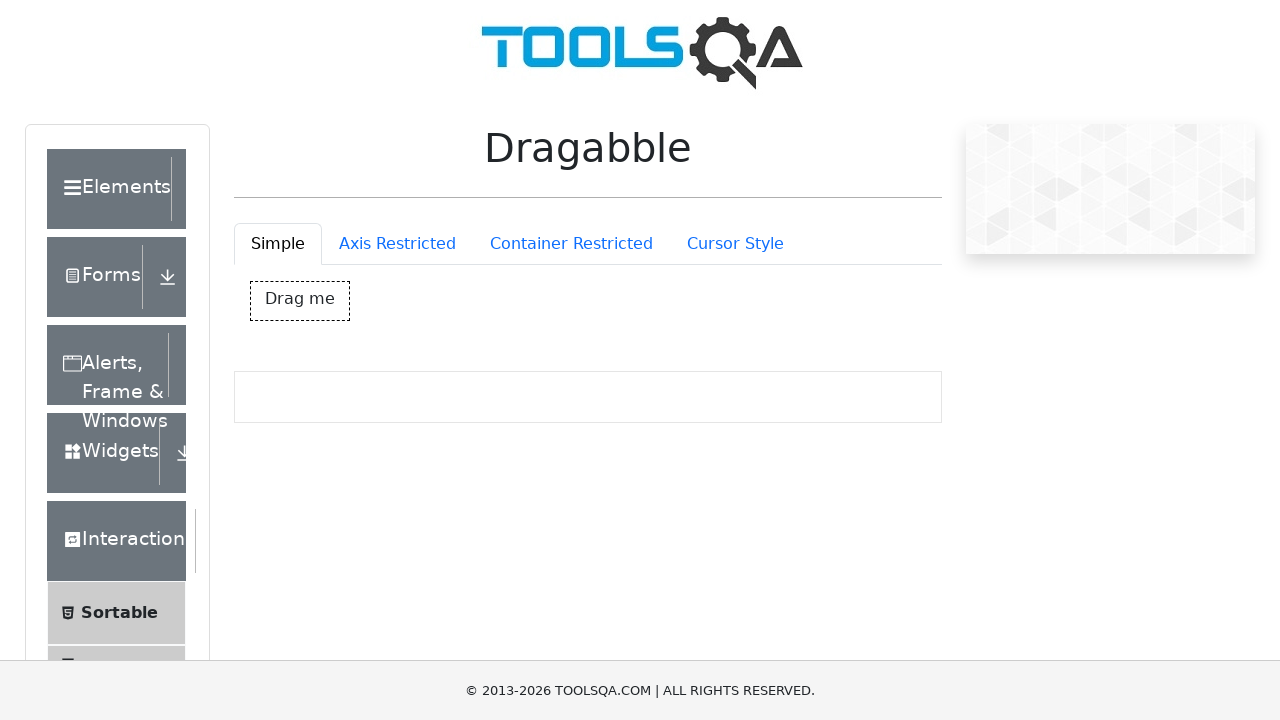

Moved mouse to center of drag box at (300, 301)
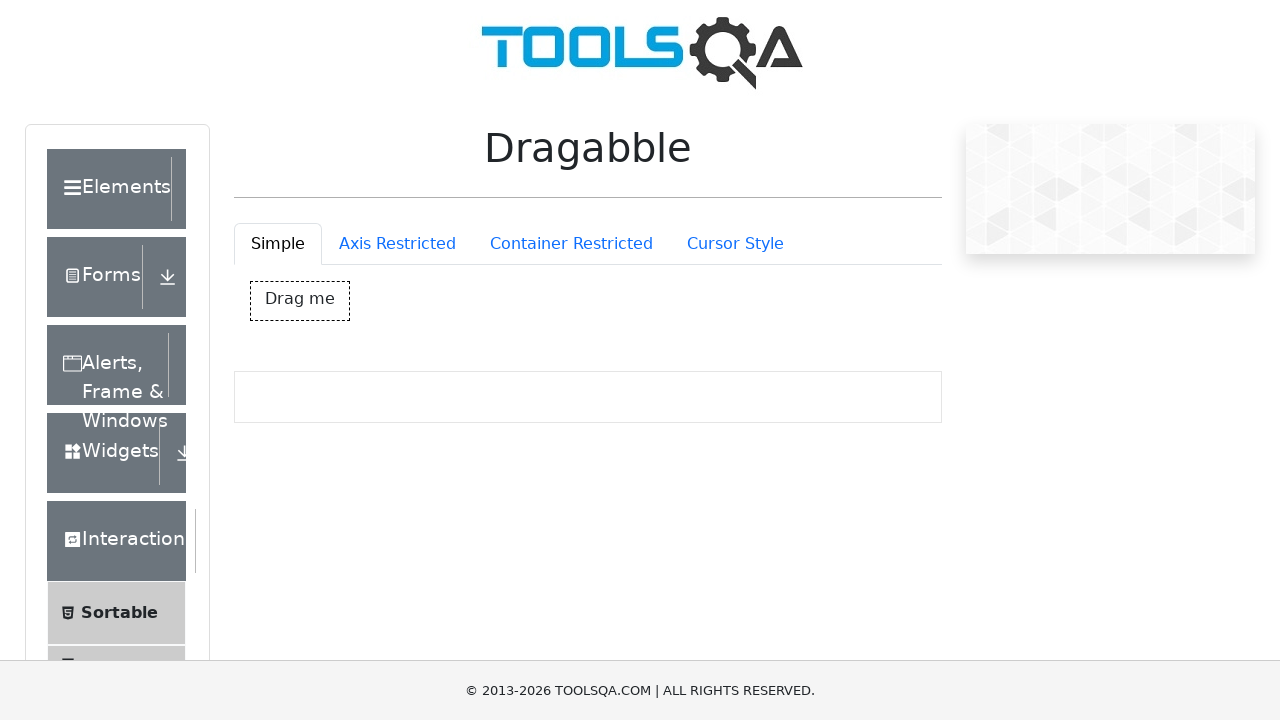

Pressed mouse button down to start drag at (300, 301)
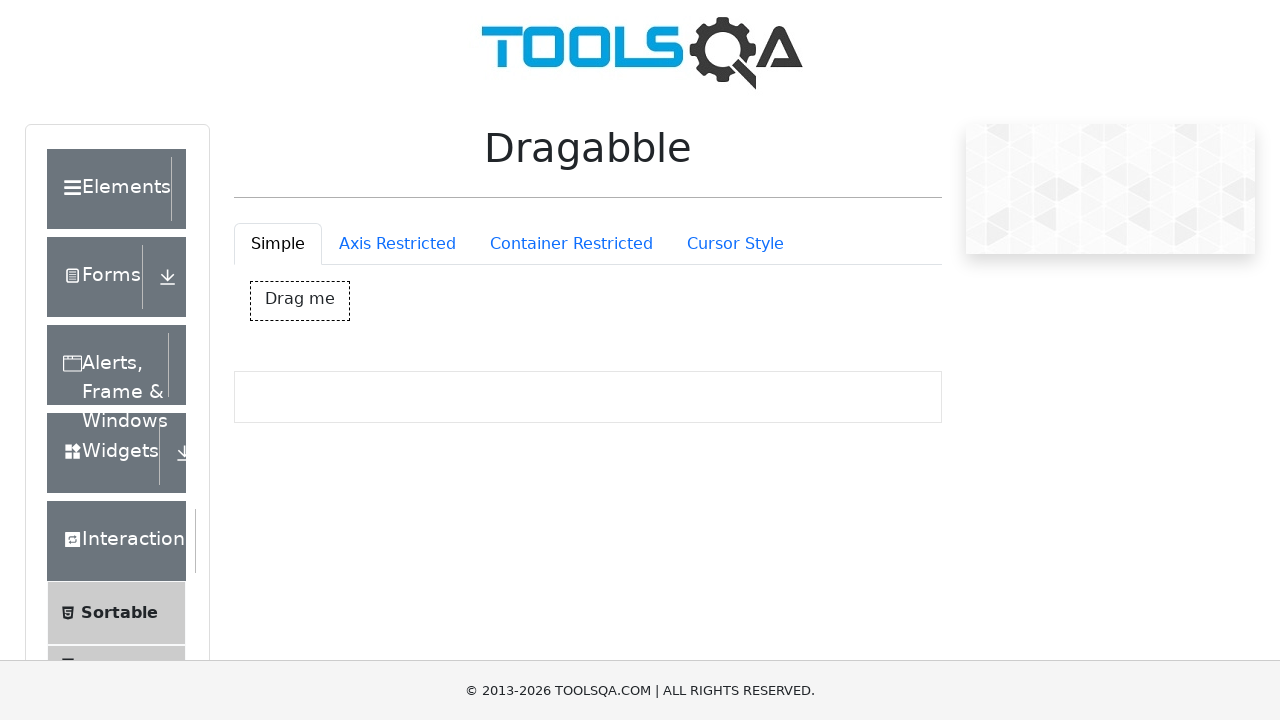

Dragged element to offset position (+150 x, +100 y) at (400, 381)
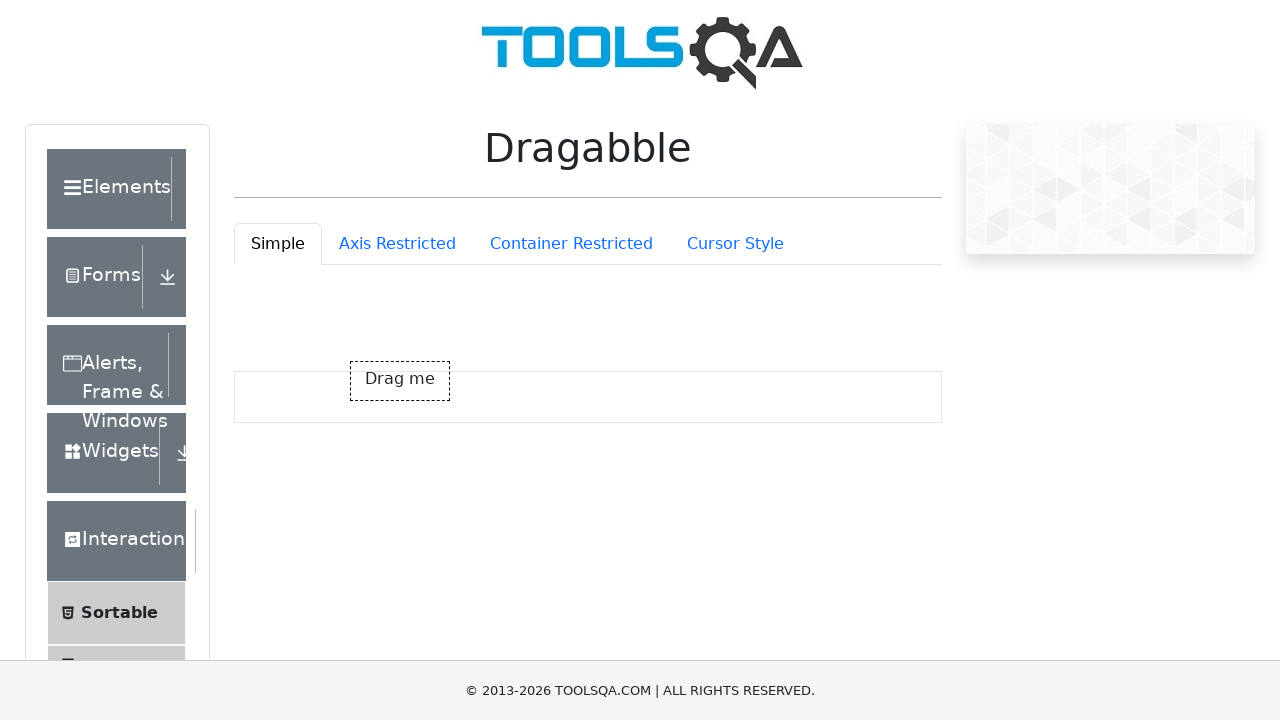

Released mouse button to complete drag and drop at (400, 381)
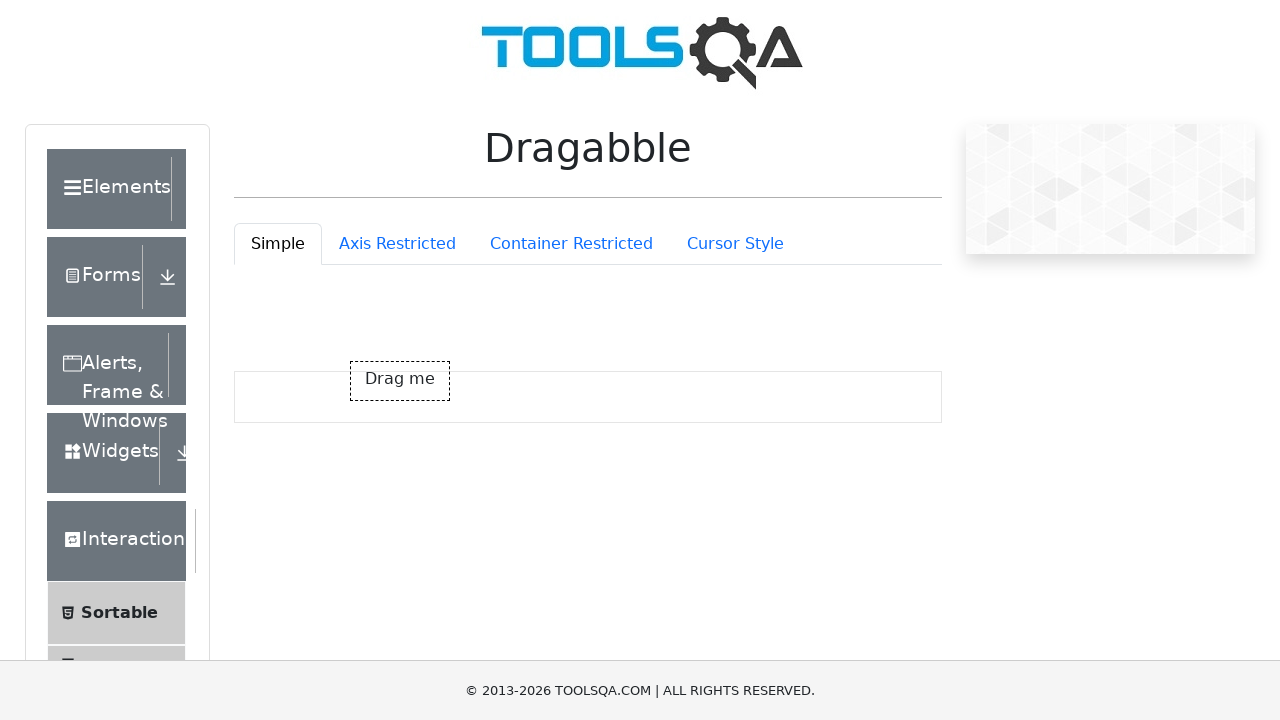

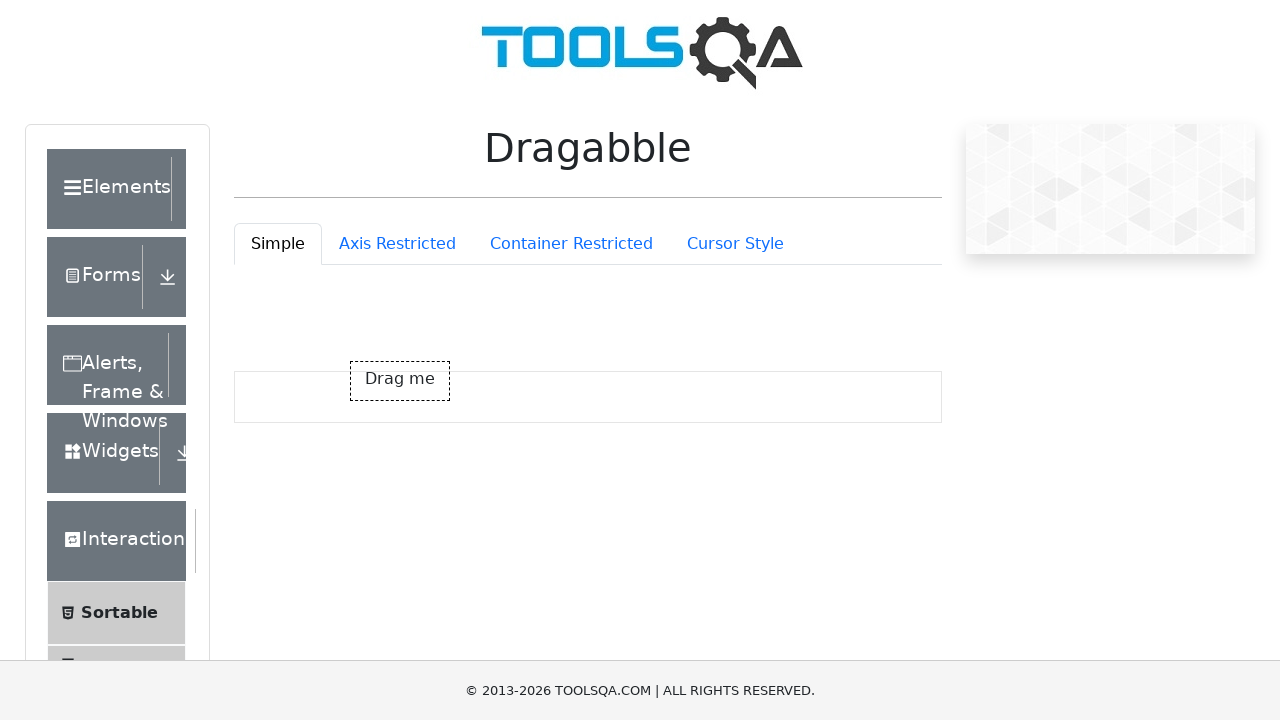